Tests canvas drawing functionality on LiterallyCanvas website by performing click-and-drag actions to draw shapes on the HTML5 canvas element.

Starting URL: http://literallycanvas.com/

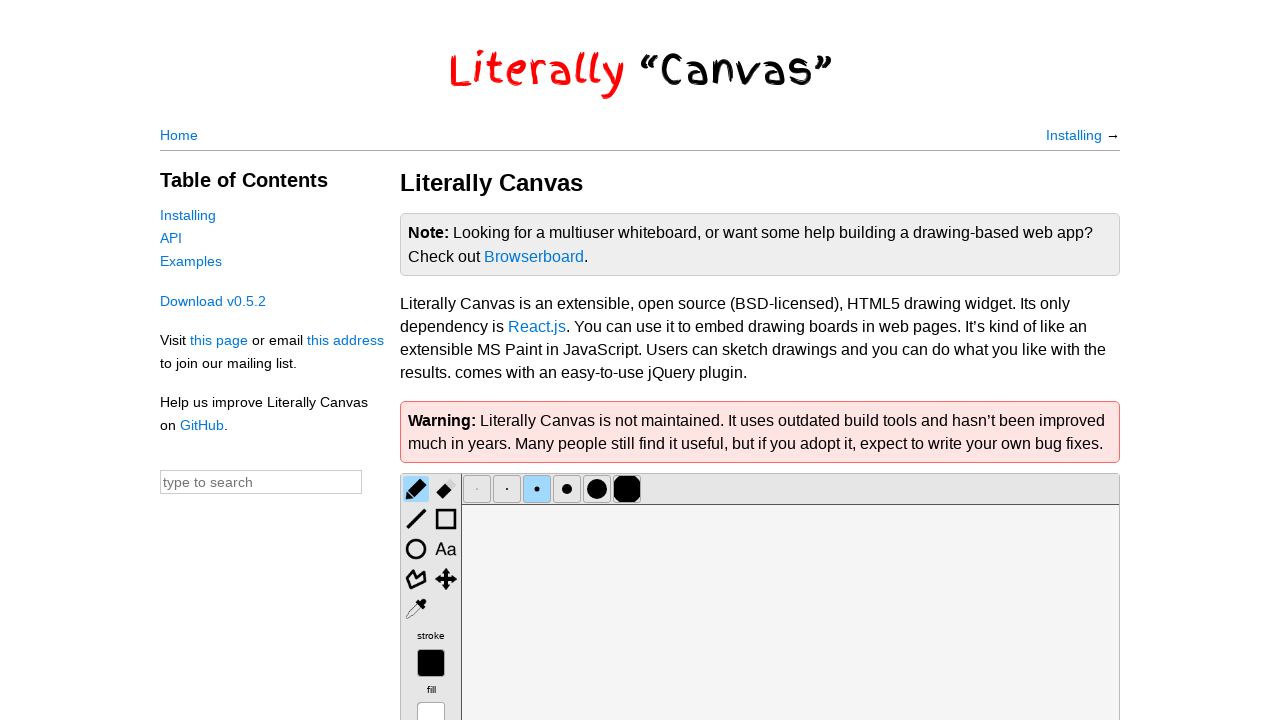

Canvas element loaded and ready
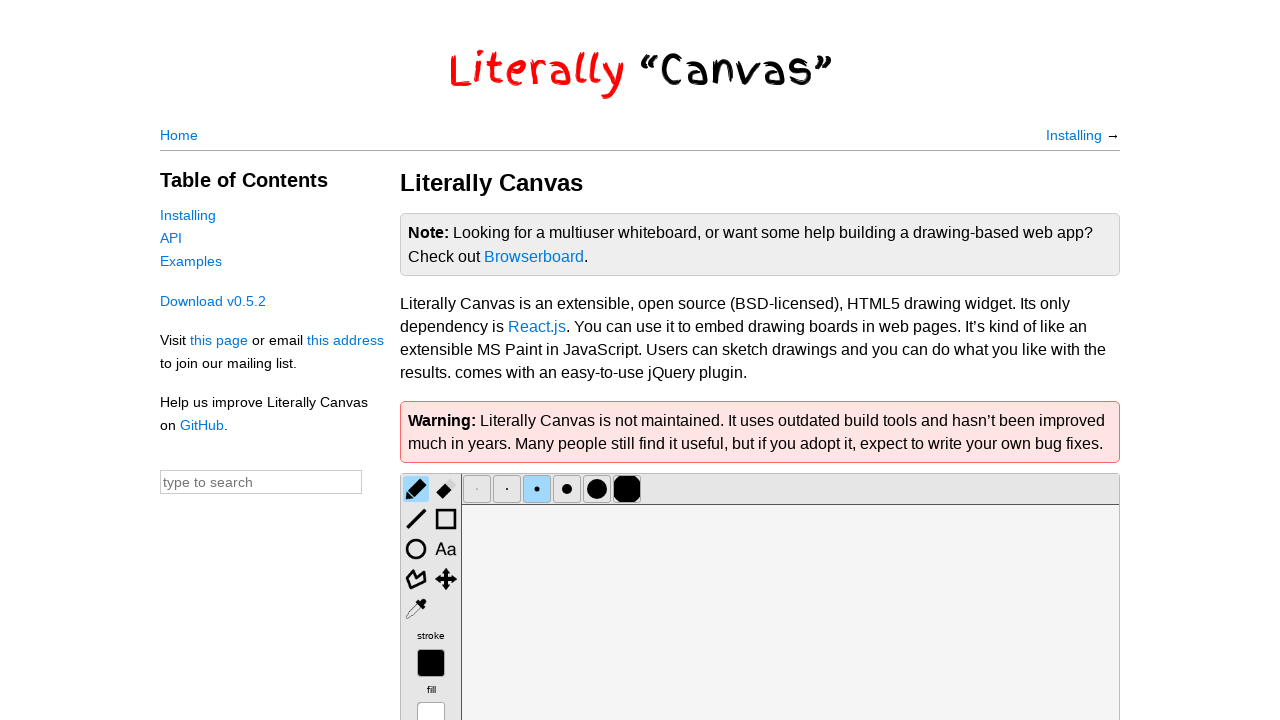

Calculated canvas center position for drawing
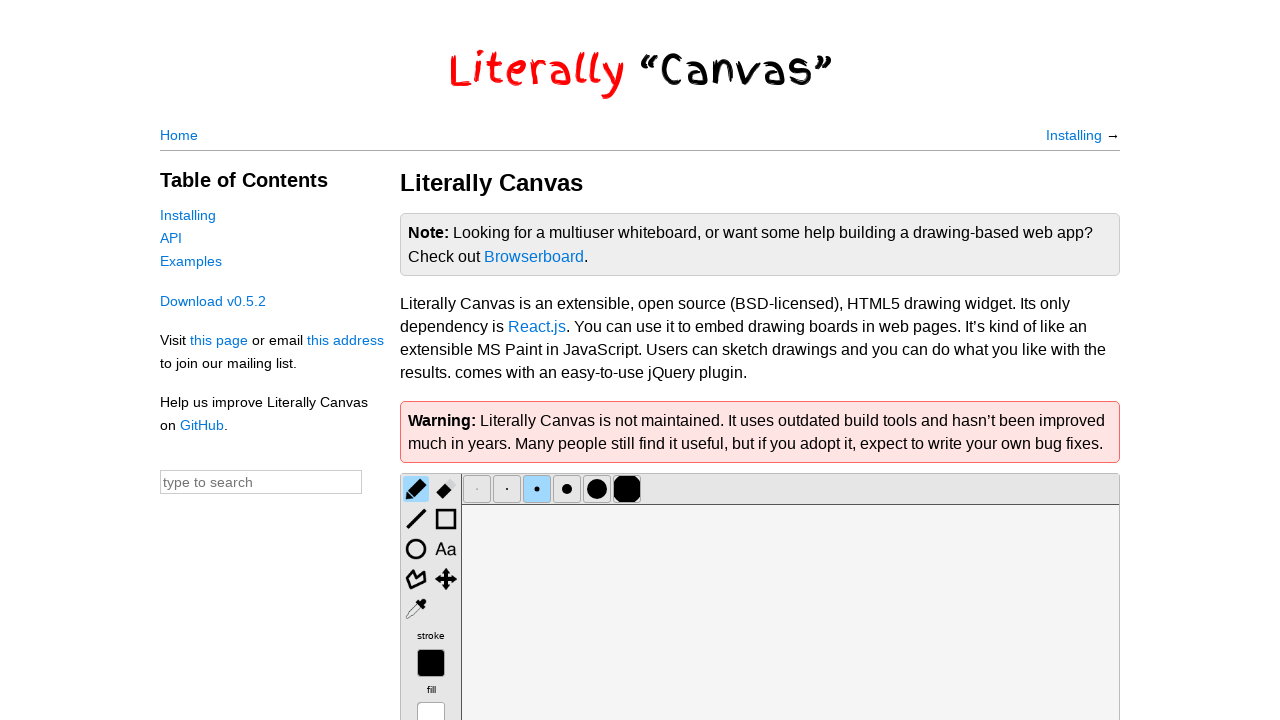

Moved mouse to canvas center at (790, 689)
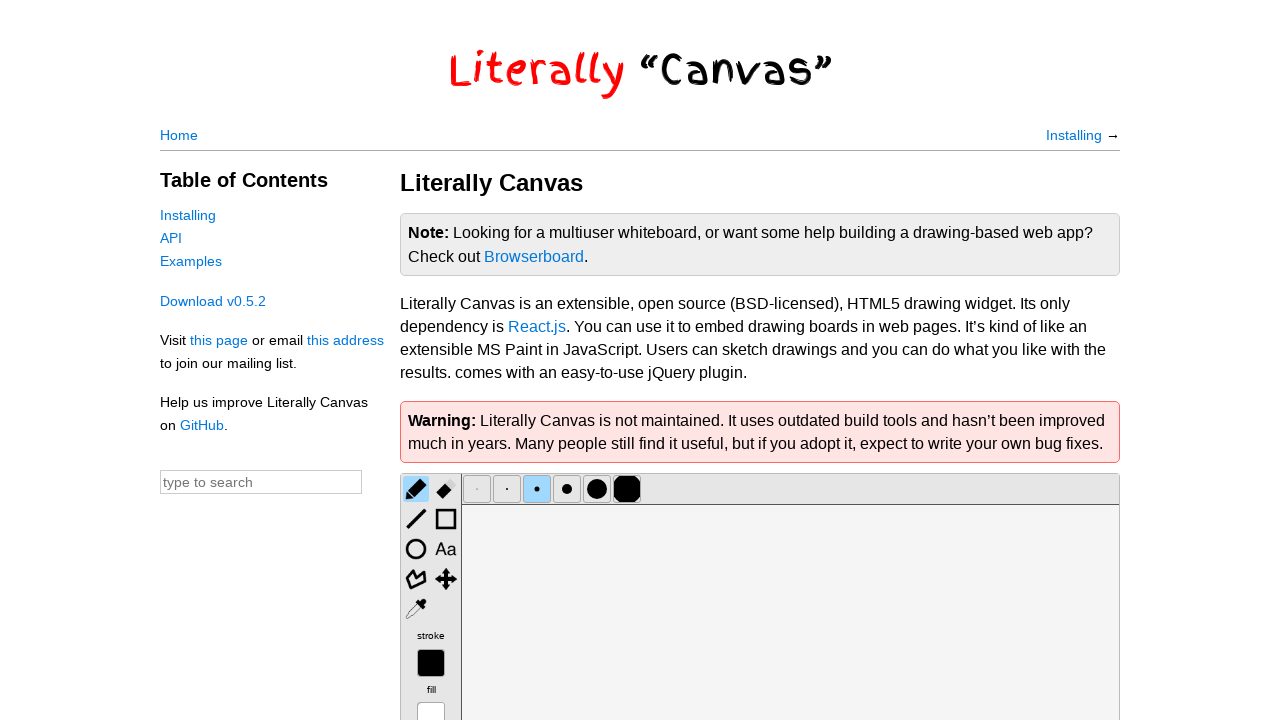

Pressed mouse button down on canvas at (790, 689)
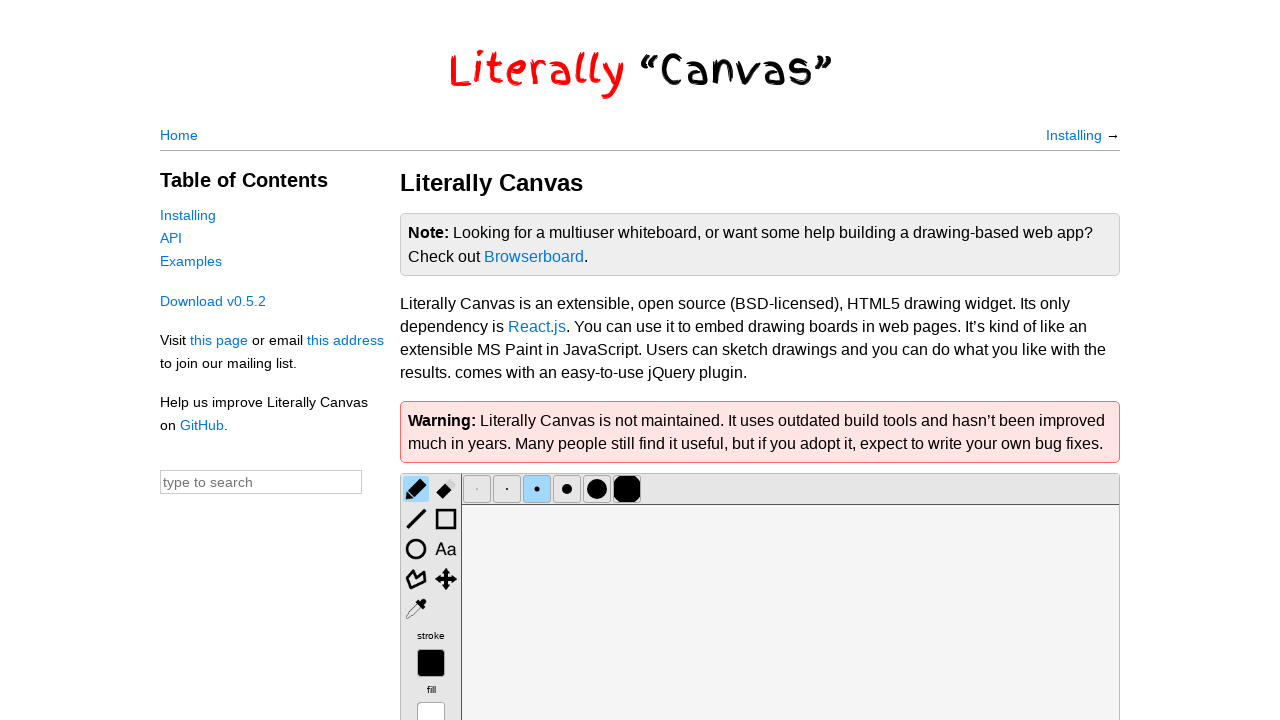

Dragged mouse to first intermediate position at (800, 699)
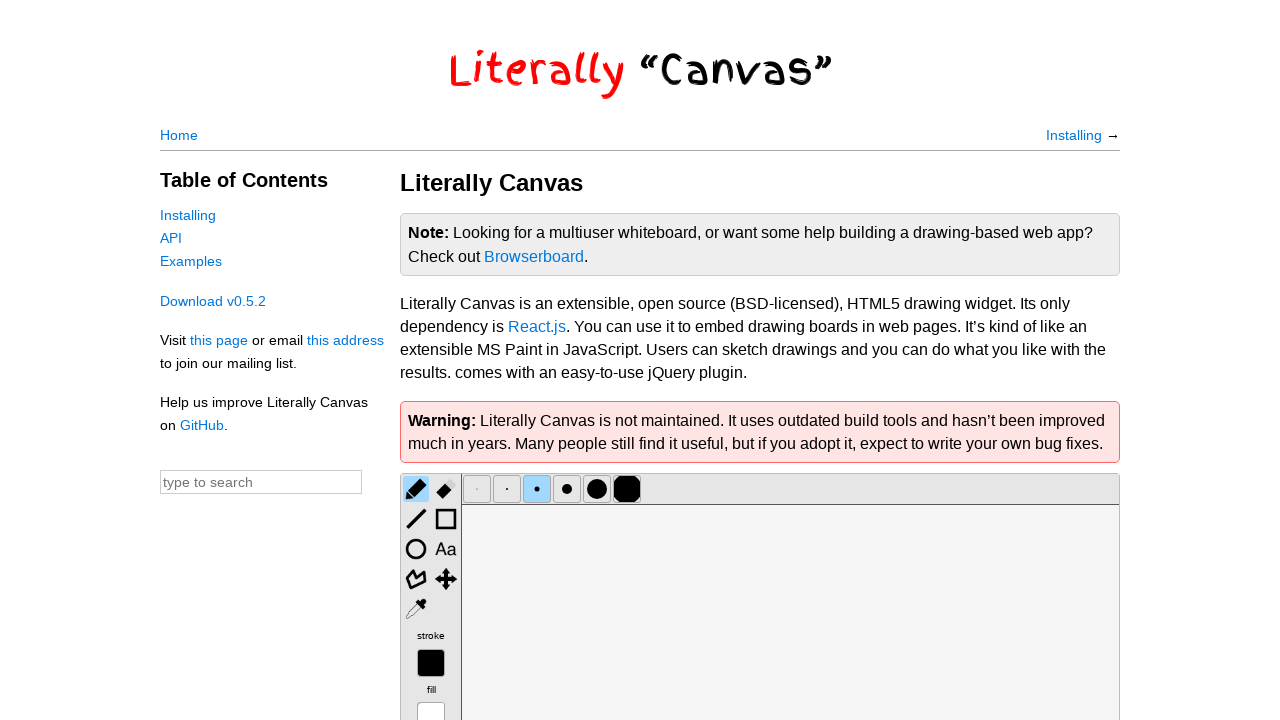

Dragged mouse to second intermediate position at (820, 704)
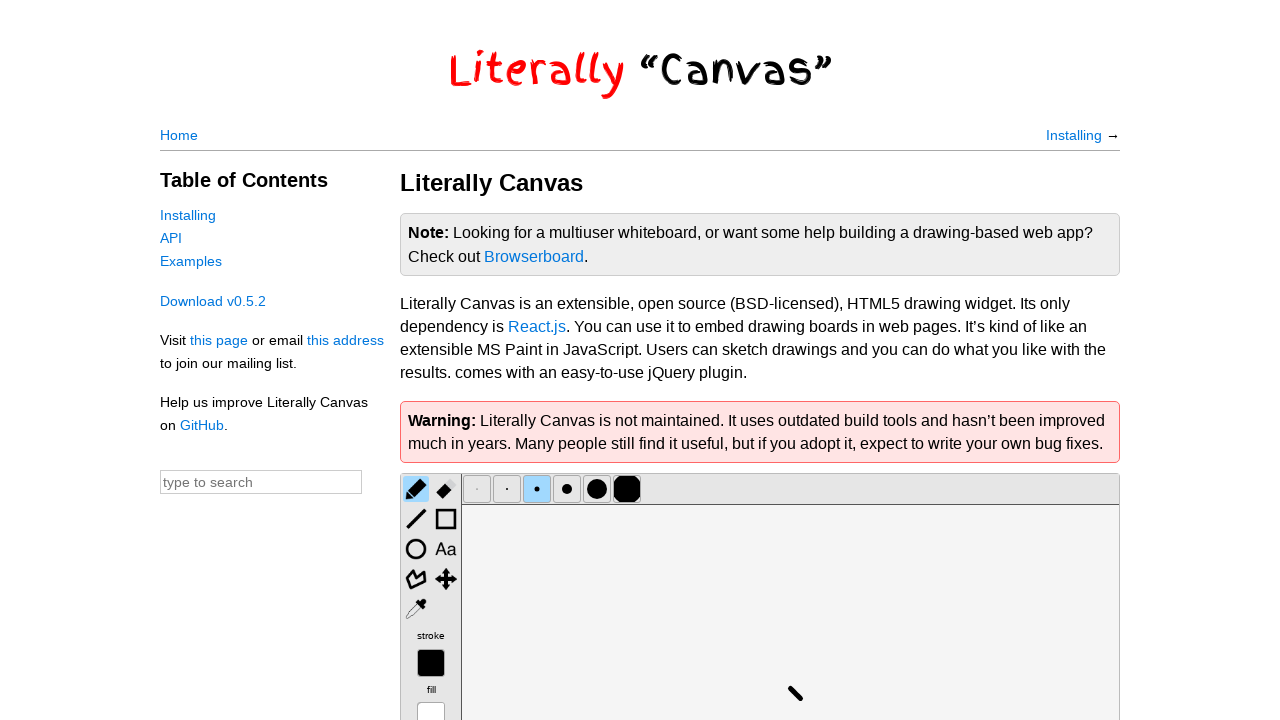

Released mouse button, completing first shape at (820, 704)
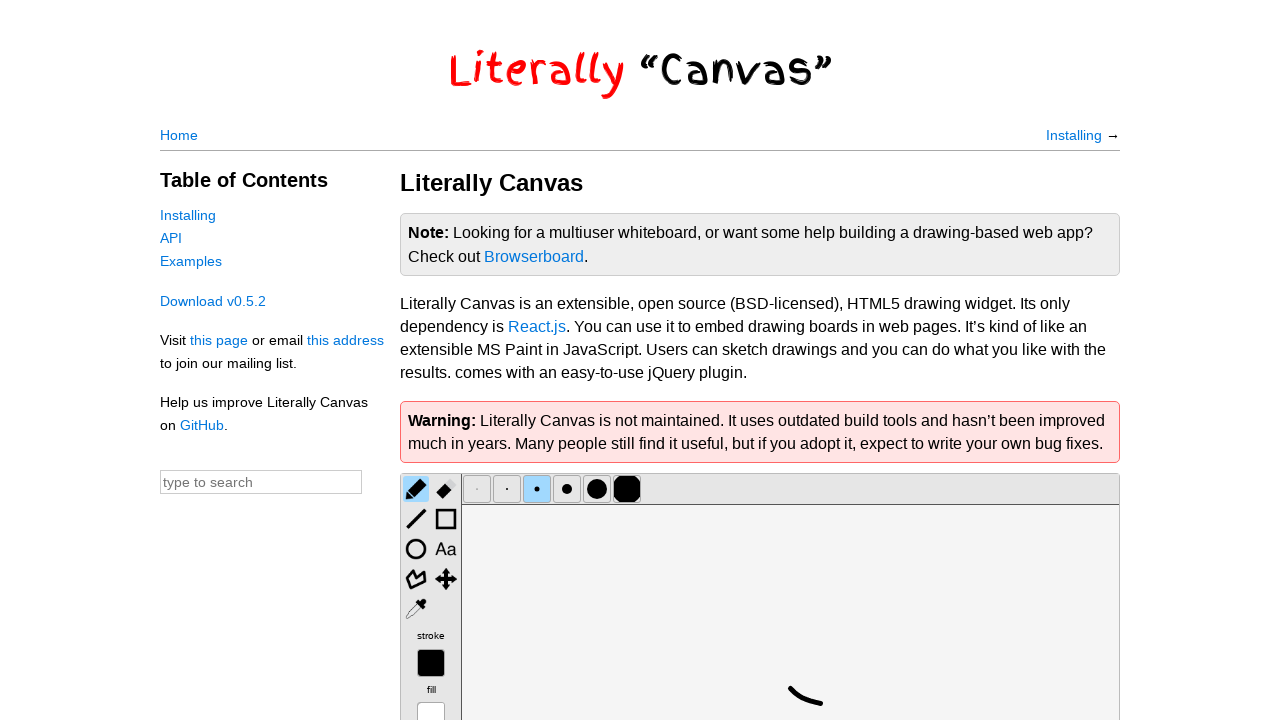

Waited 1 second between drawing actions
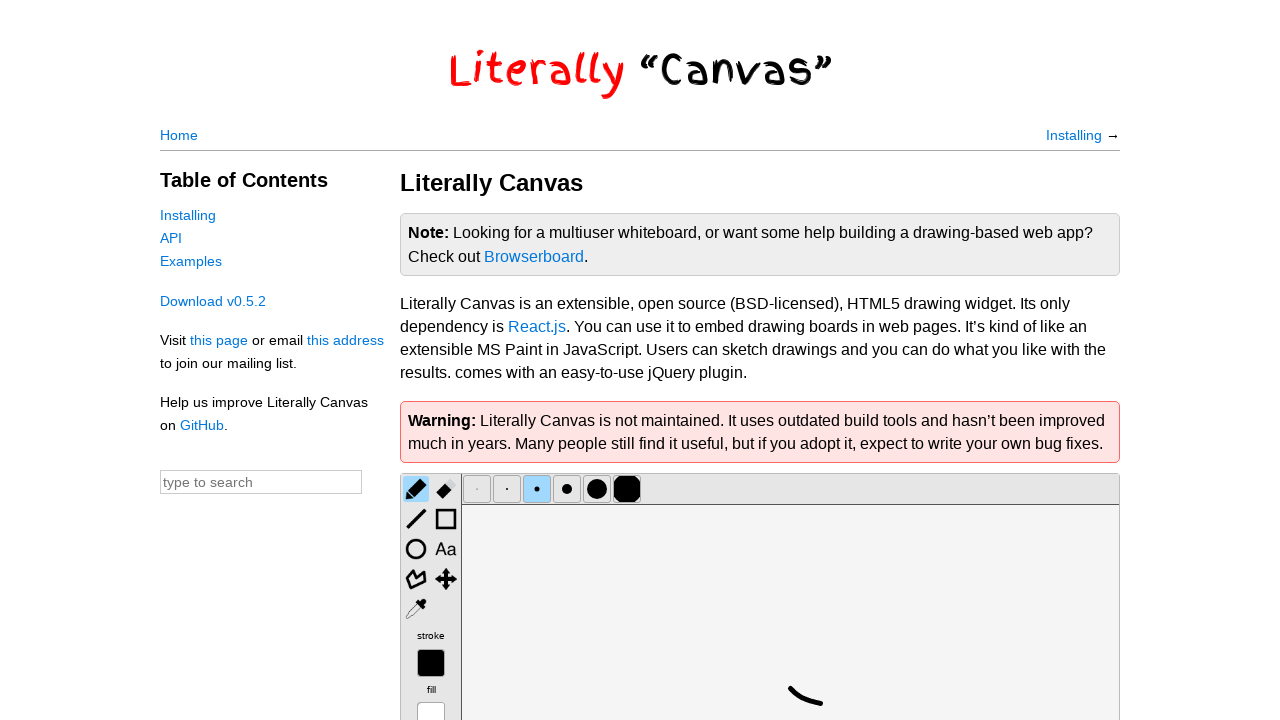

Moved mouse back to canvas center for second drawing at (790, 689)
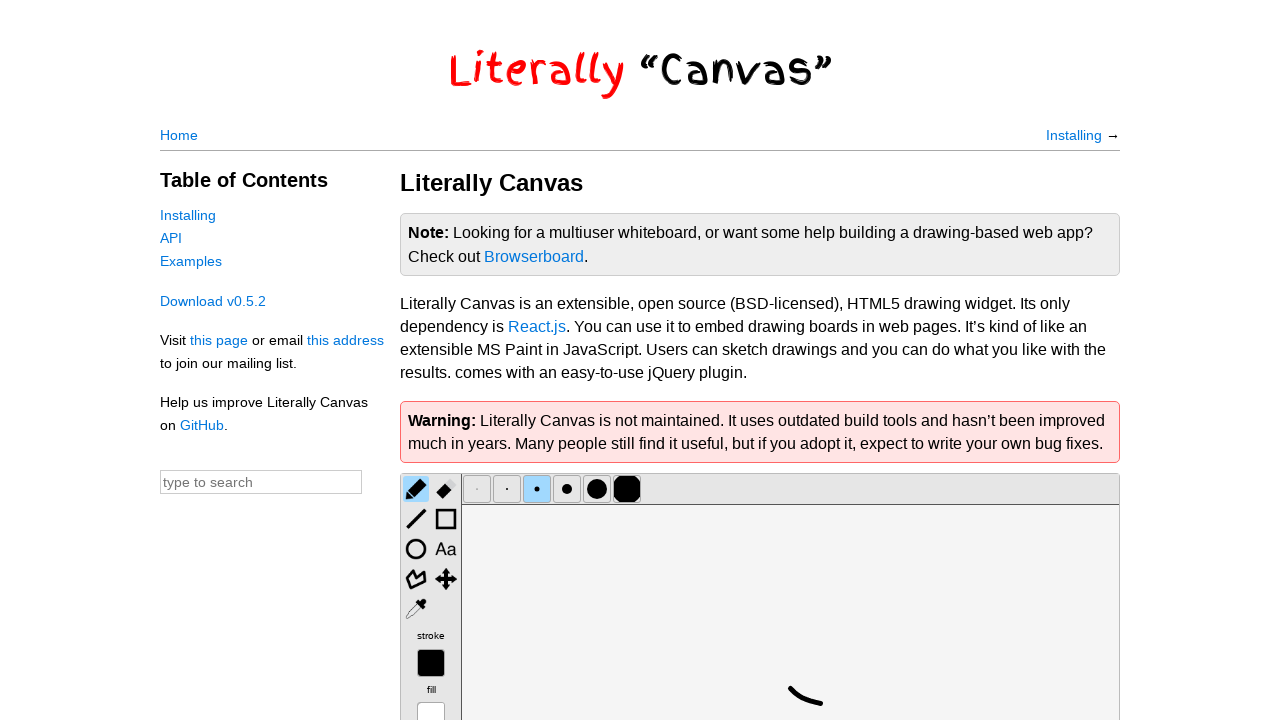

Pressed mouse button down for second shape at (790, 689)
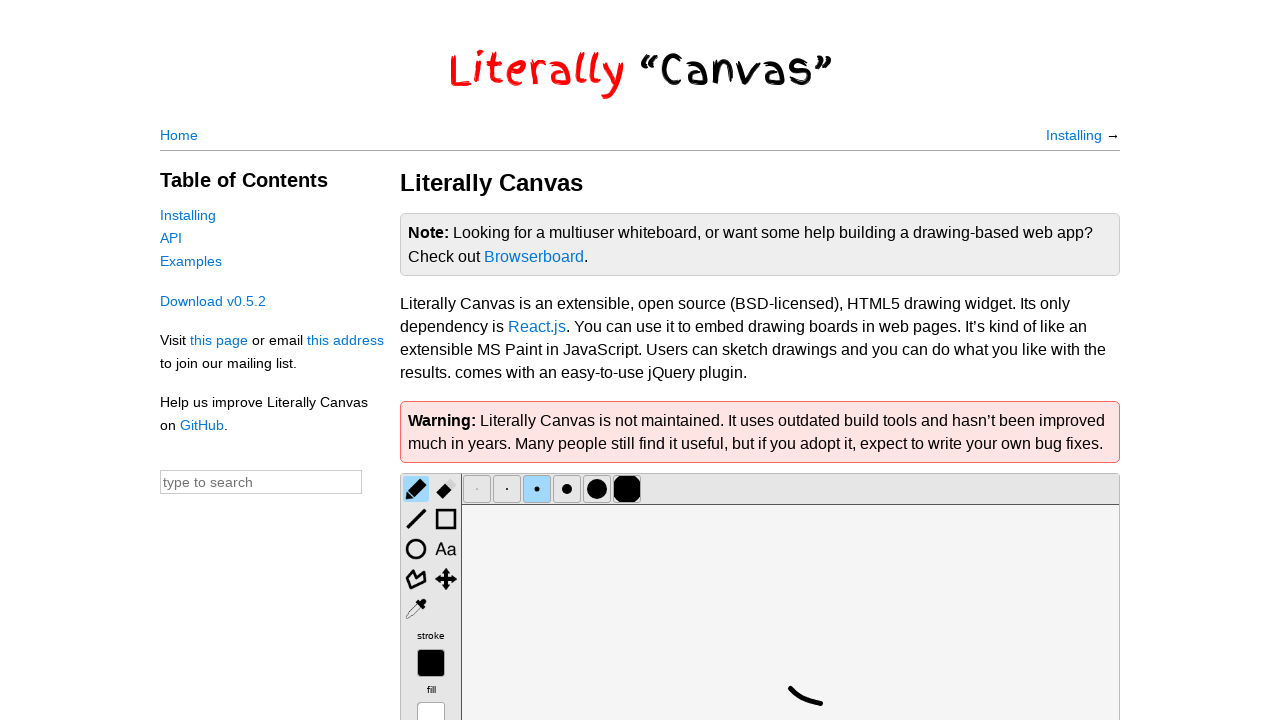

Dragged mouse to first position of second shape at (800, 739)
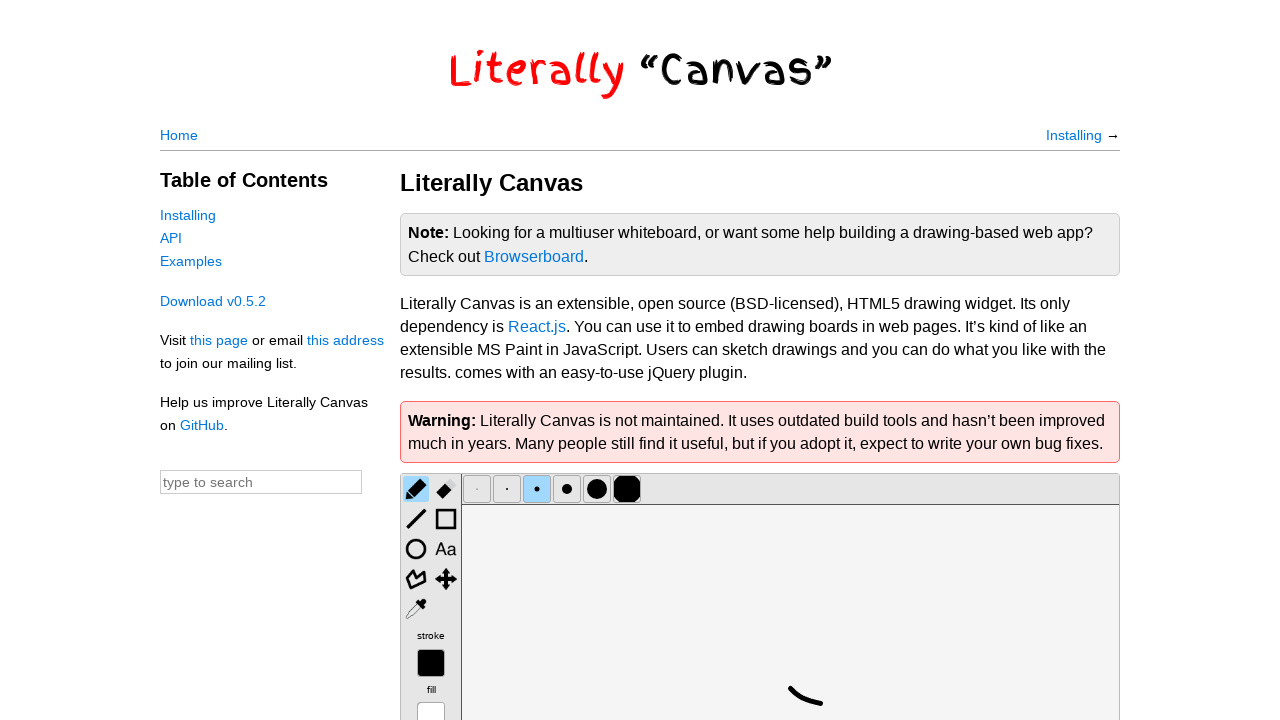

Dragged mouse to final position of second shape at (850, 749)
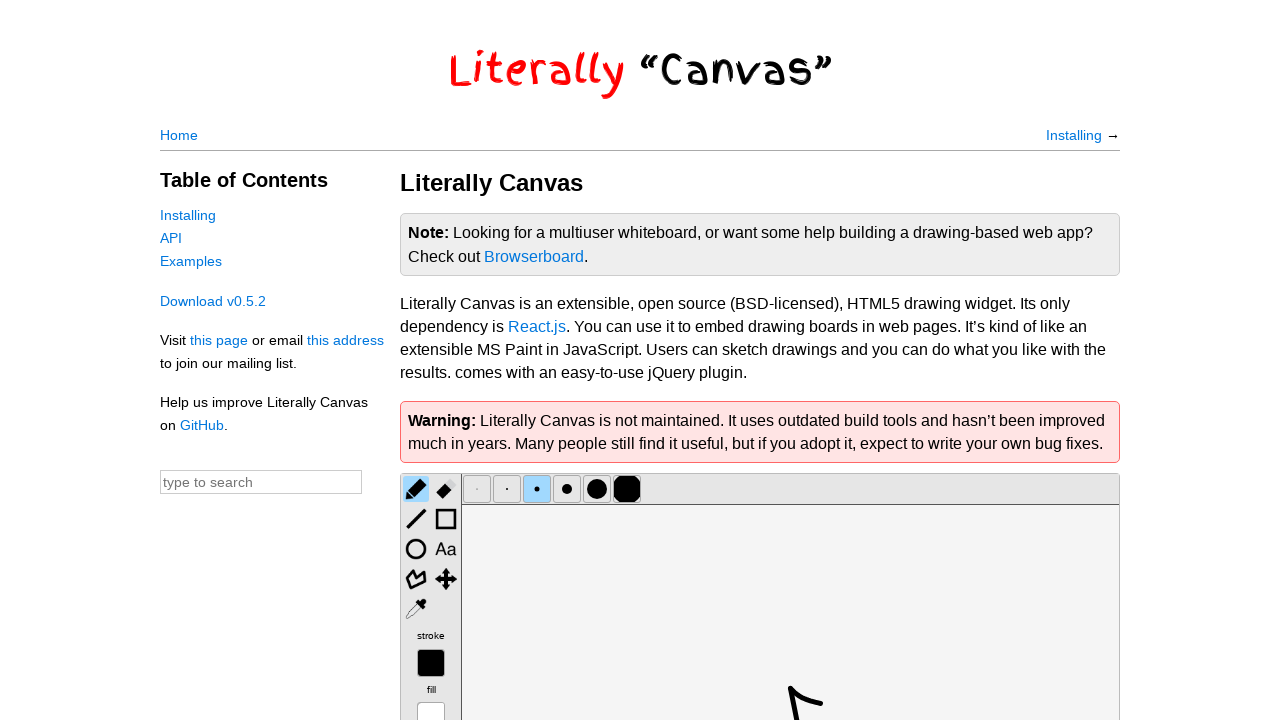

Released mouse button, completing second shape at (850, 749)
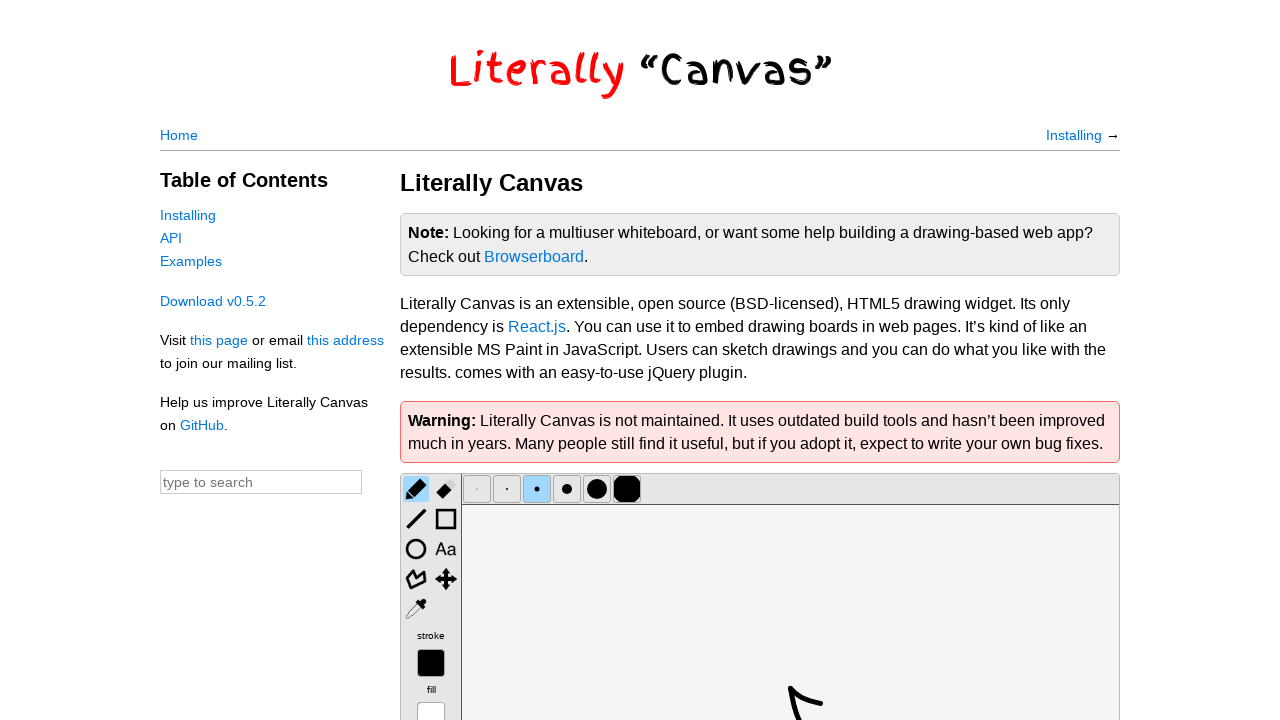

Waited 1 second for drawing to finalize
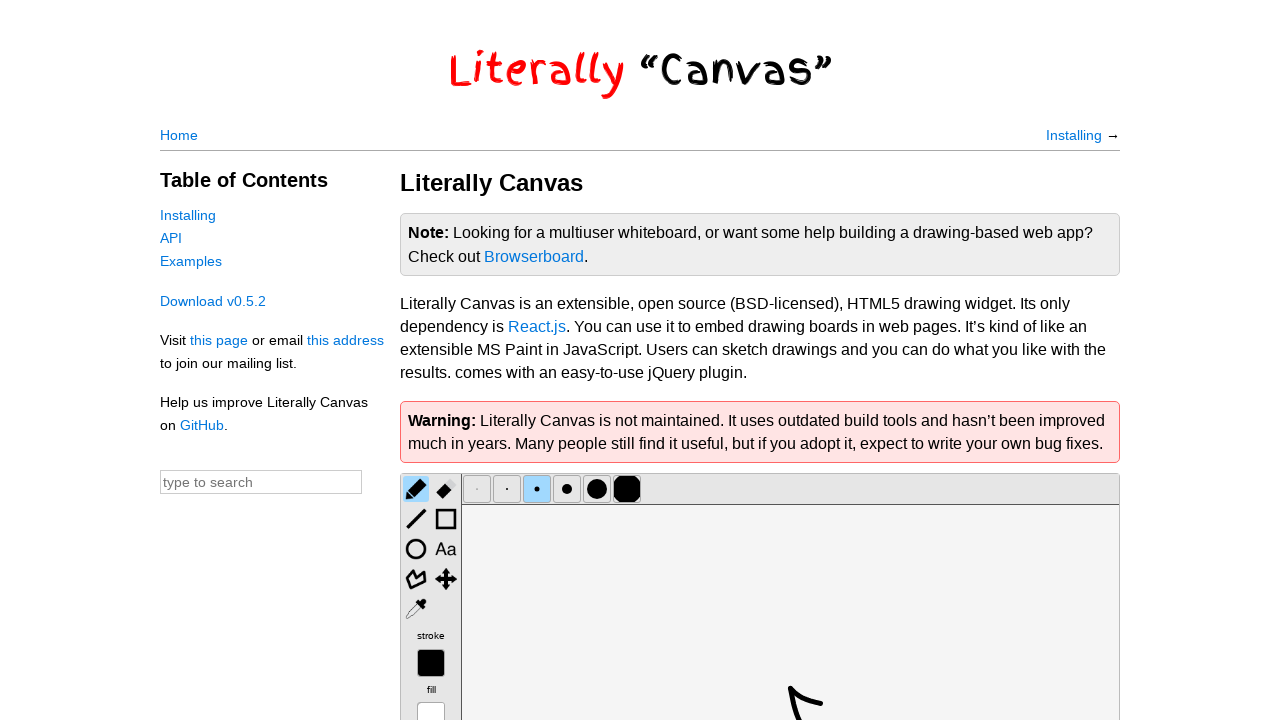

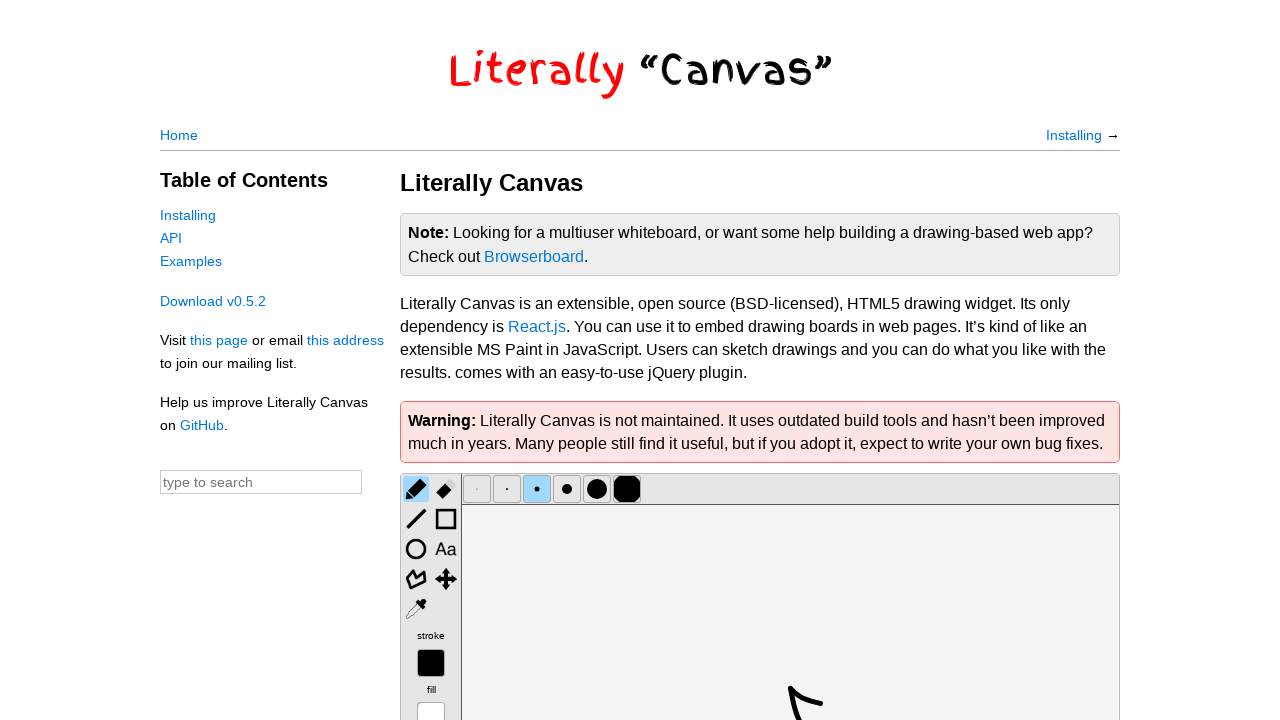